Navigates to ICC cricket rankings page, interacts with the team rankings table, and refreshes the page

Starting URL: https://www.icc-cricket.com/rankings/mens/team-rankings/test

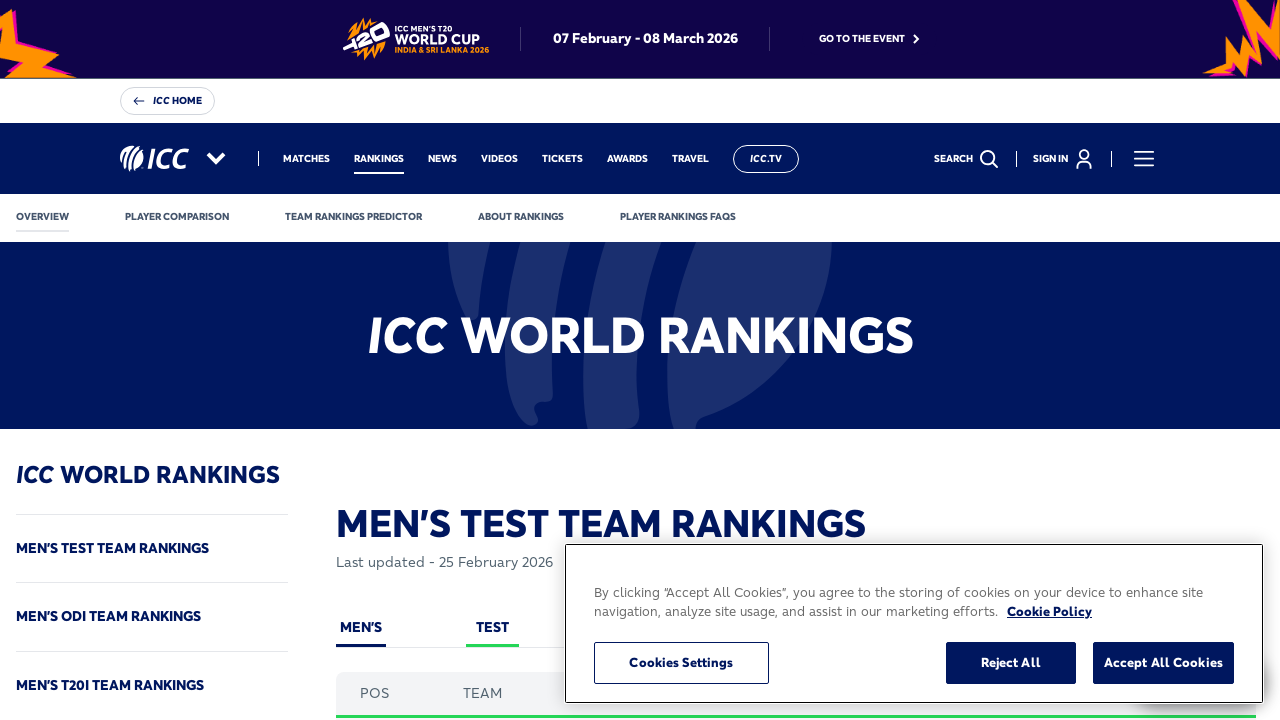

Waited for ICC rankings table to load
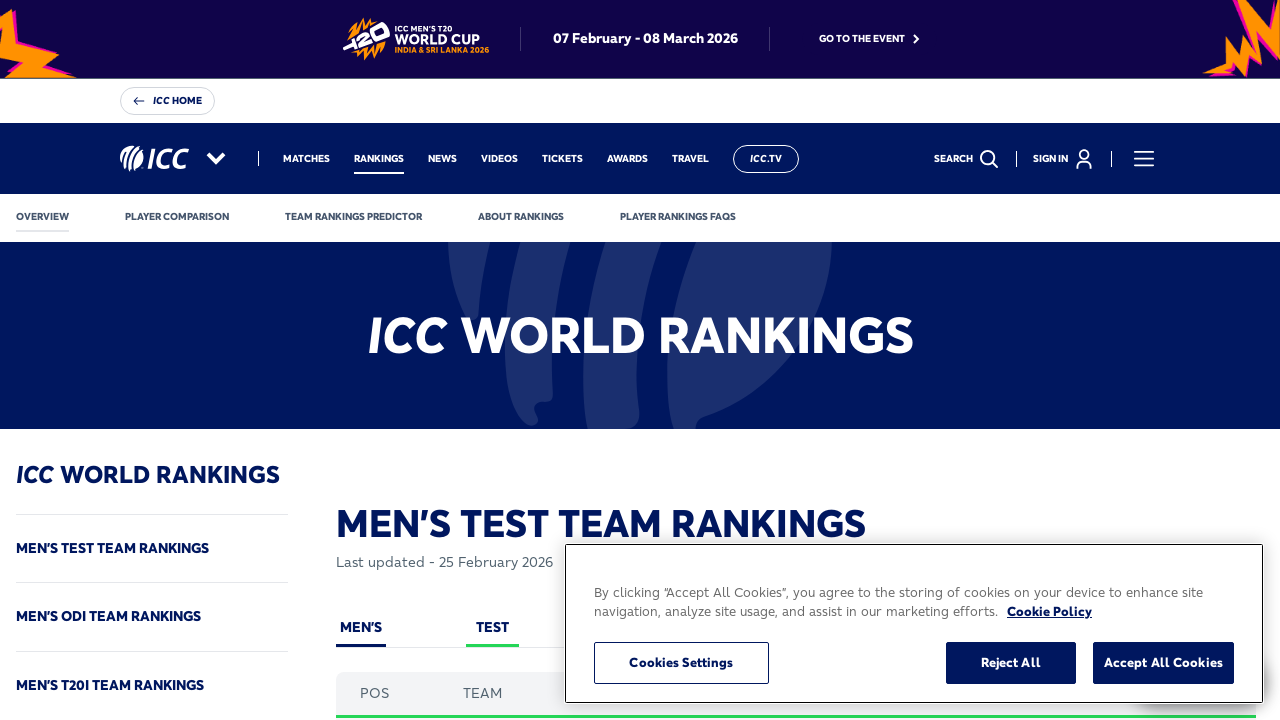

Retrieved all table headers from ICC rankings table
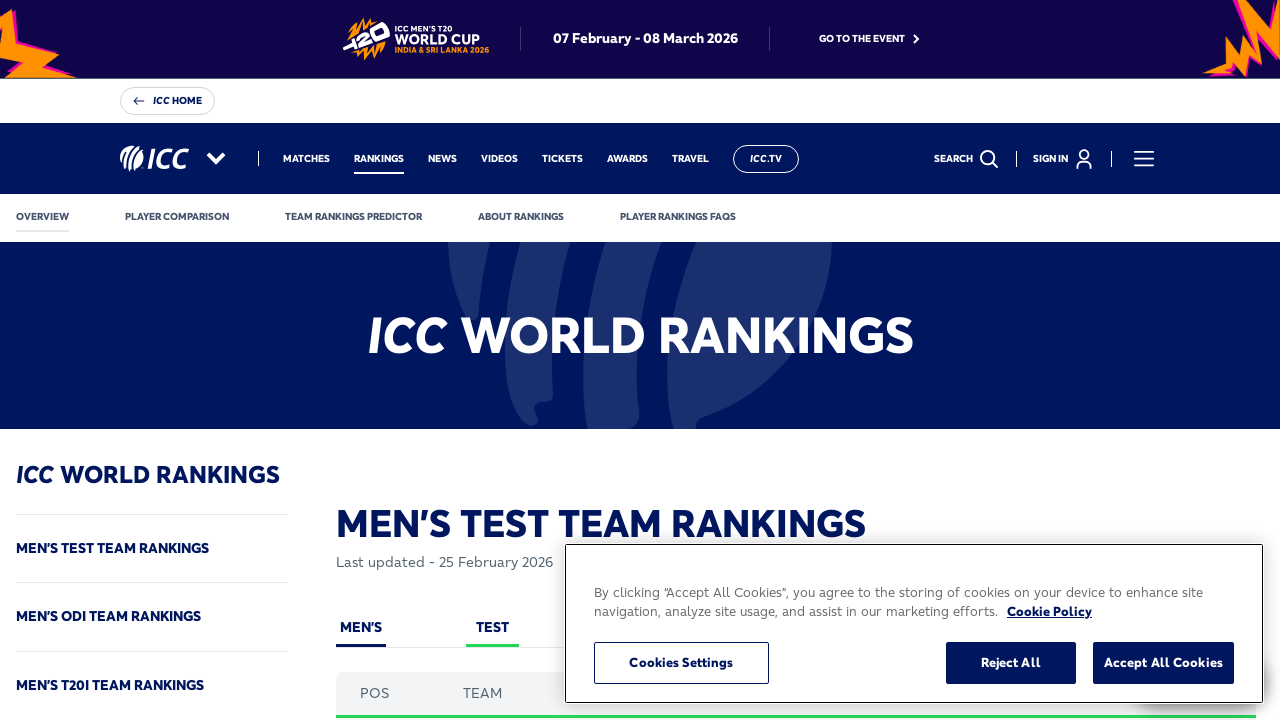

Refreshed the ICC rankings page
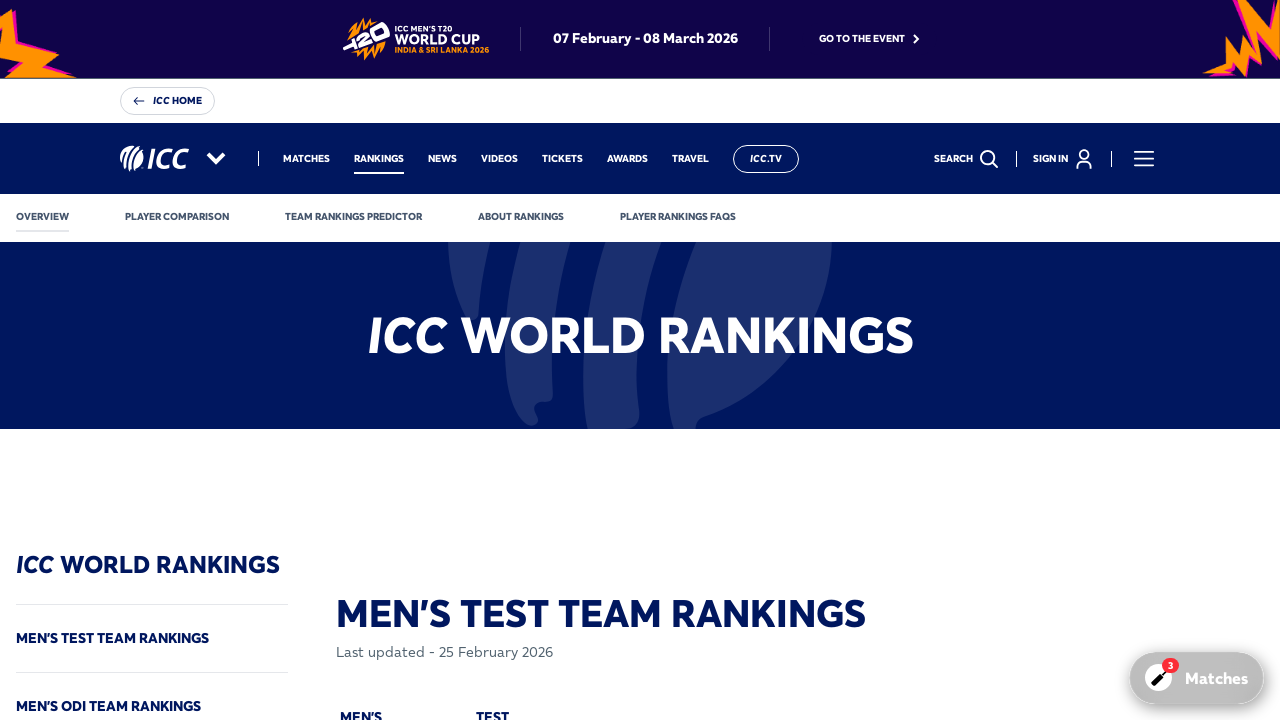

Waited for rankings table to reload after page refresh
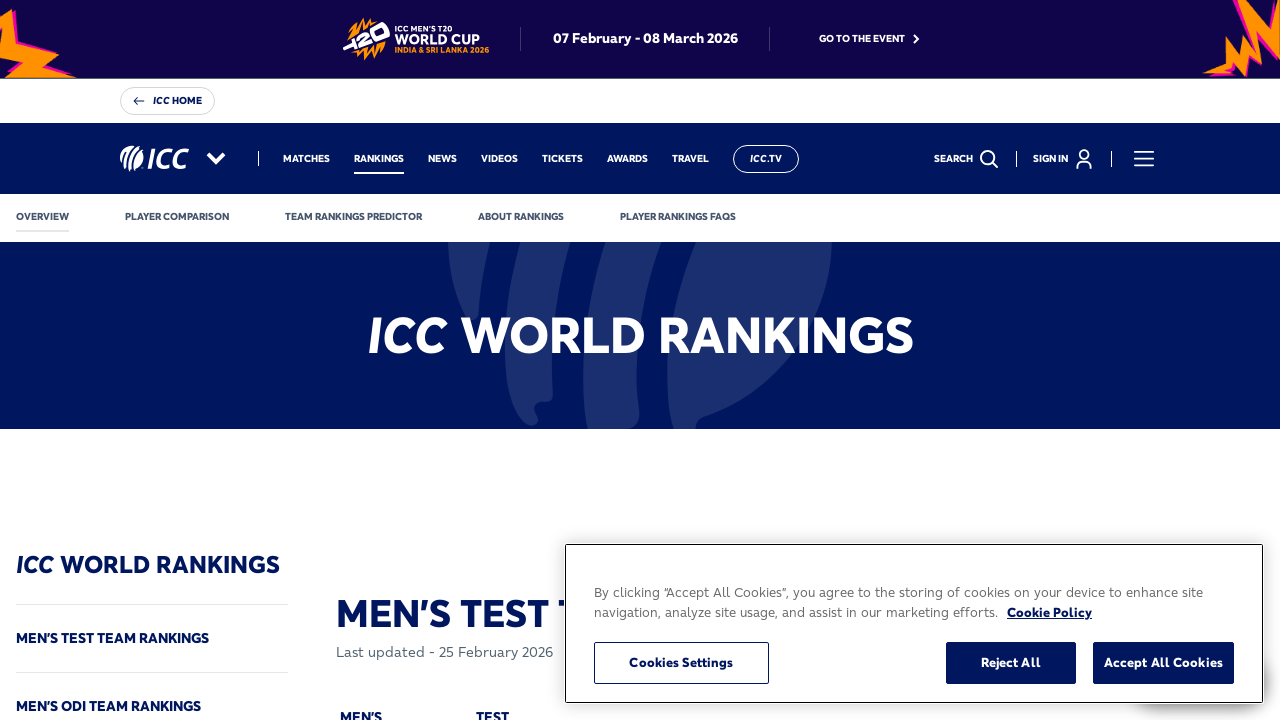

Located the last row in the team rankings table
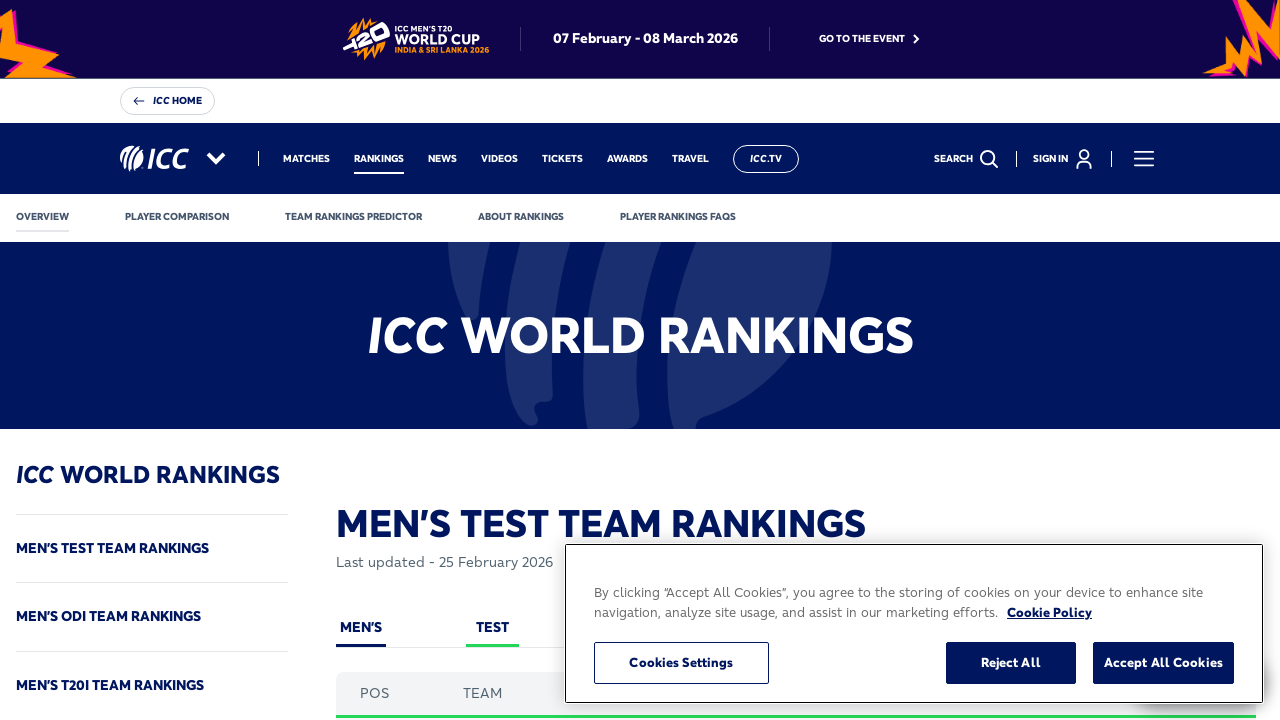

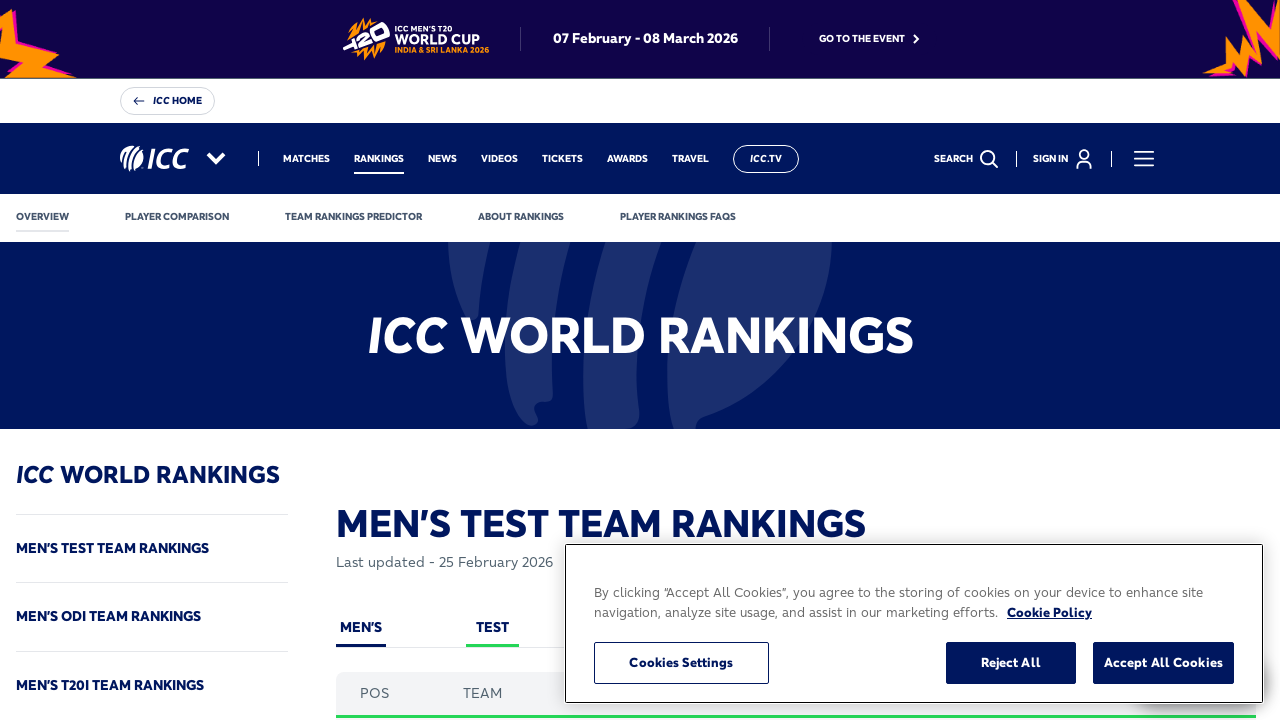